Tests JavaScript confirmation alert handling by clicking a button to trigger the alert, accepting it, and verifying the result message displays on the page.

Starting URL: http://the-internet.herokuapp.com/javascript_alerts

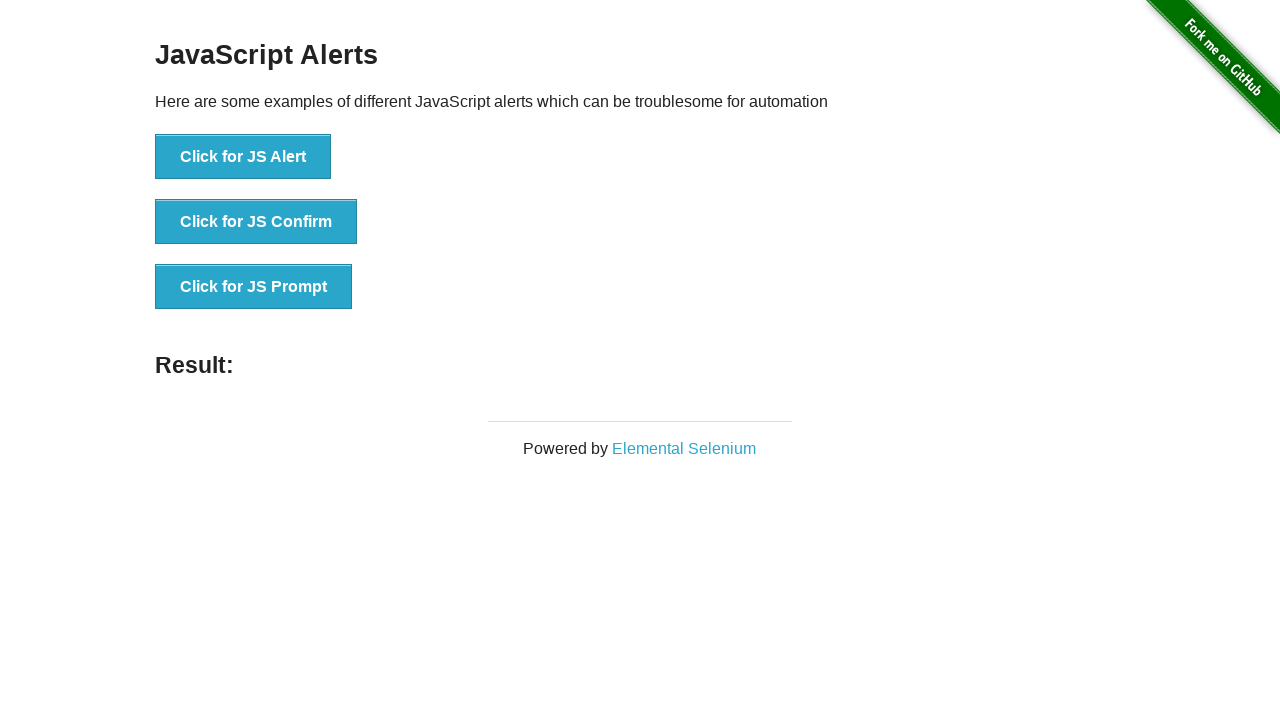

Set up dialog handler to accept confirmation alerts
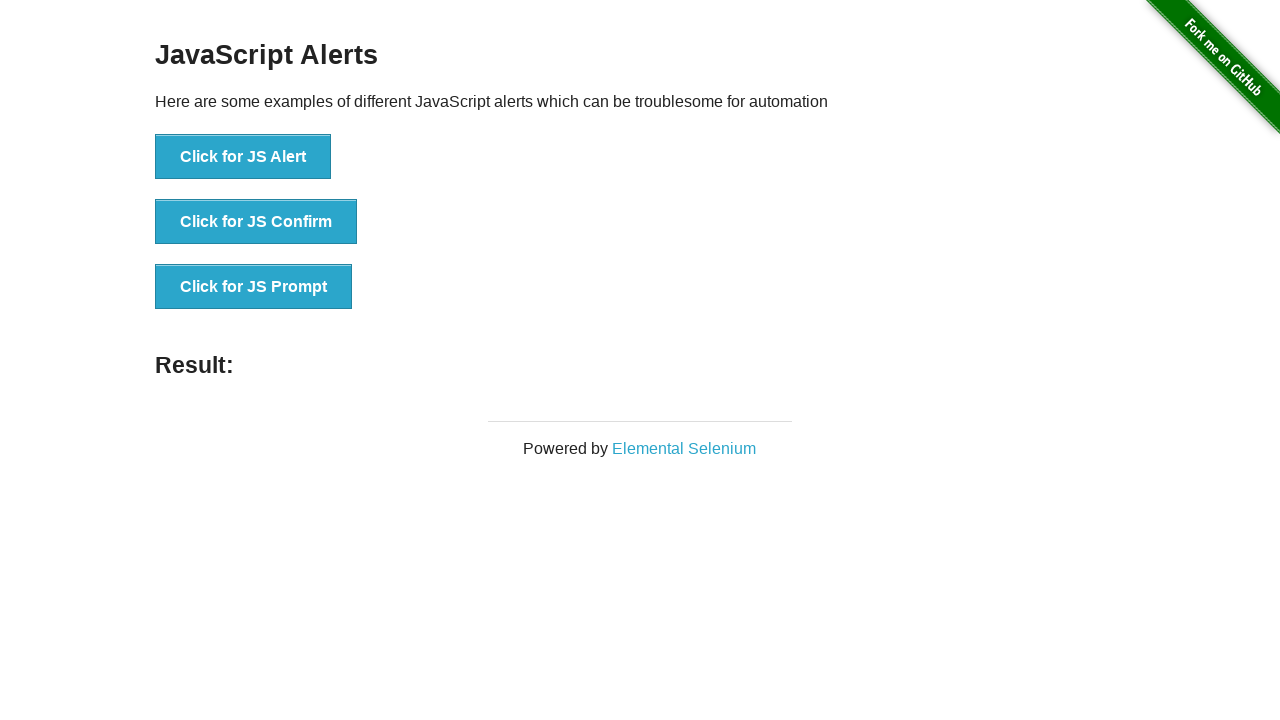

Clicked the confirmation alert button at (256, 222) on ul > li:nth-child(2) > button
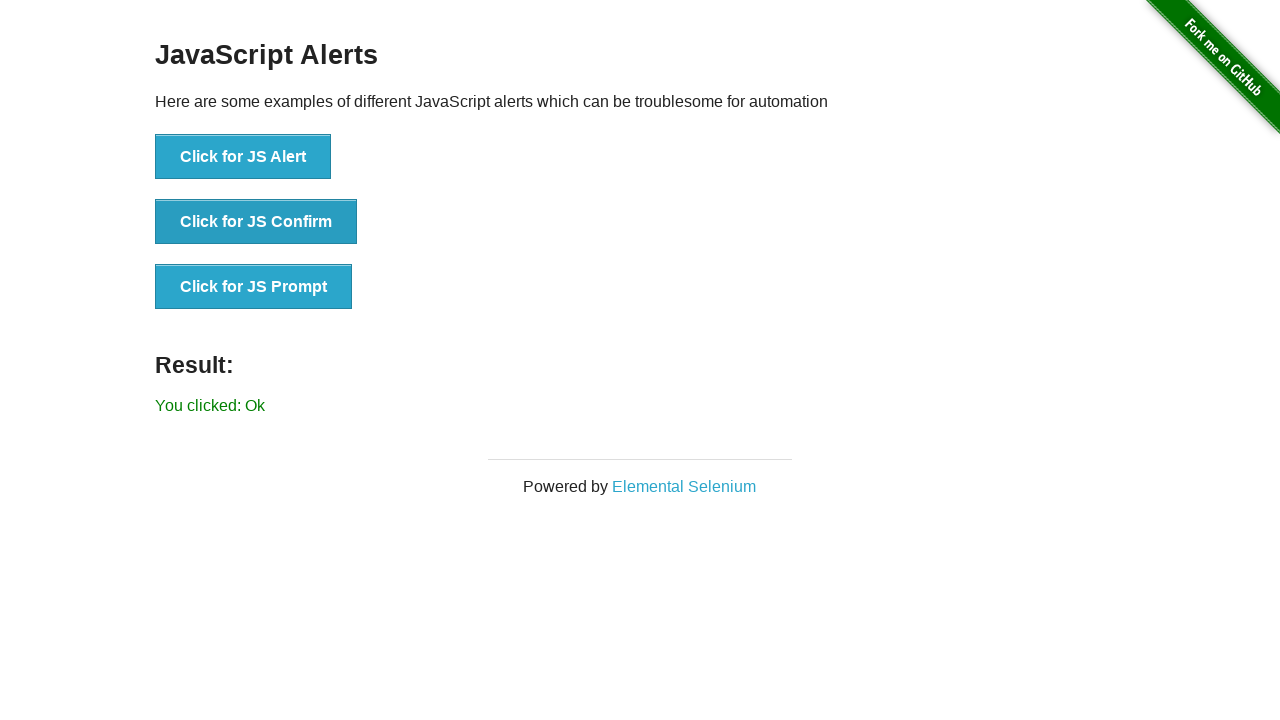

Waited for result message to display
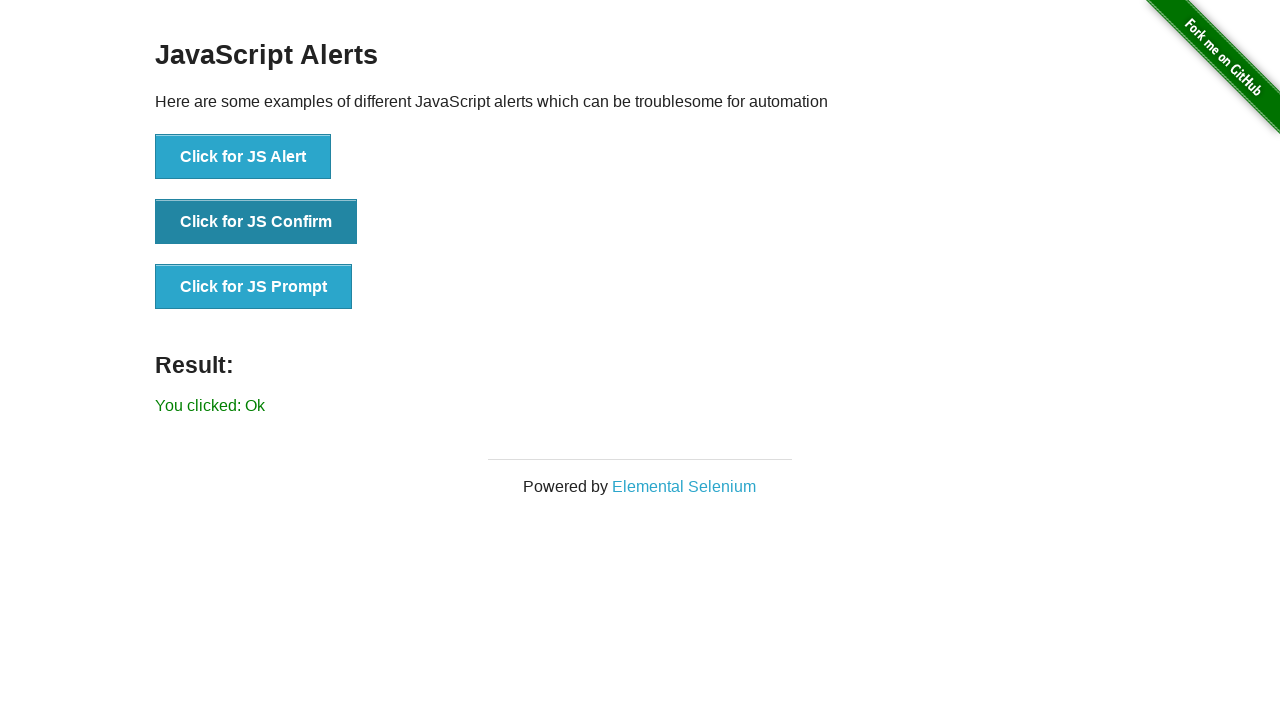

Verified result message displays: 'You clicked: Ok'
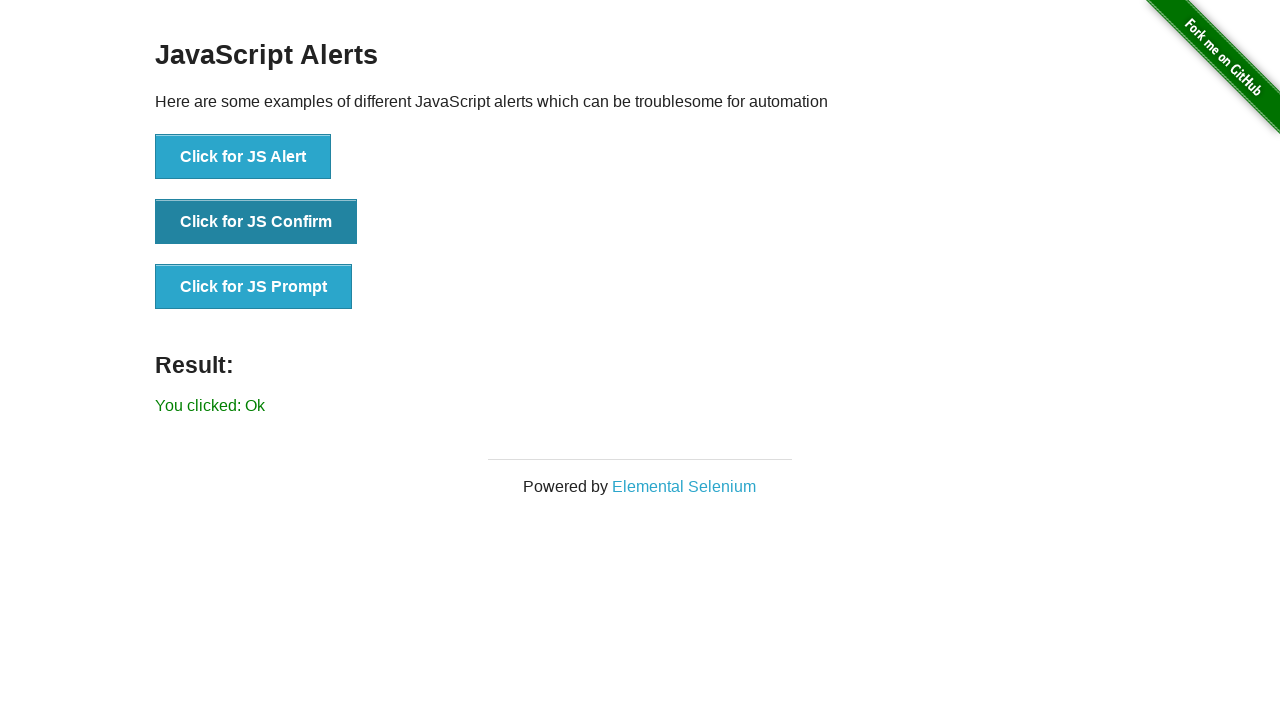

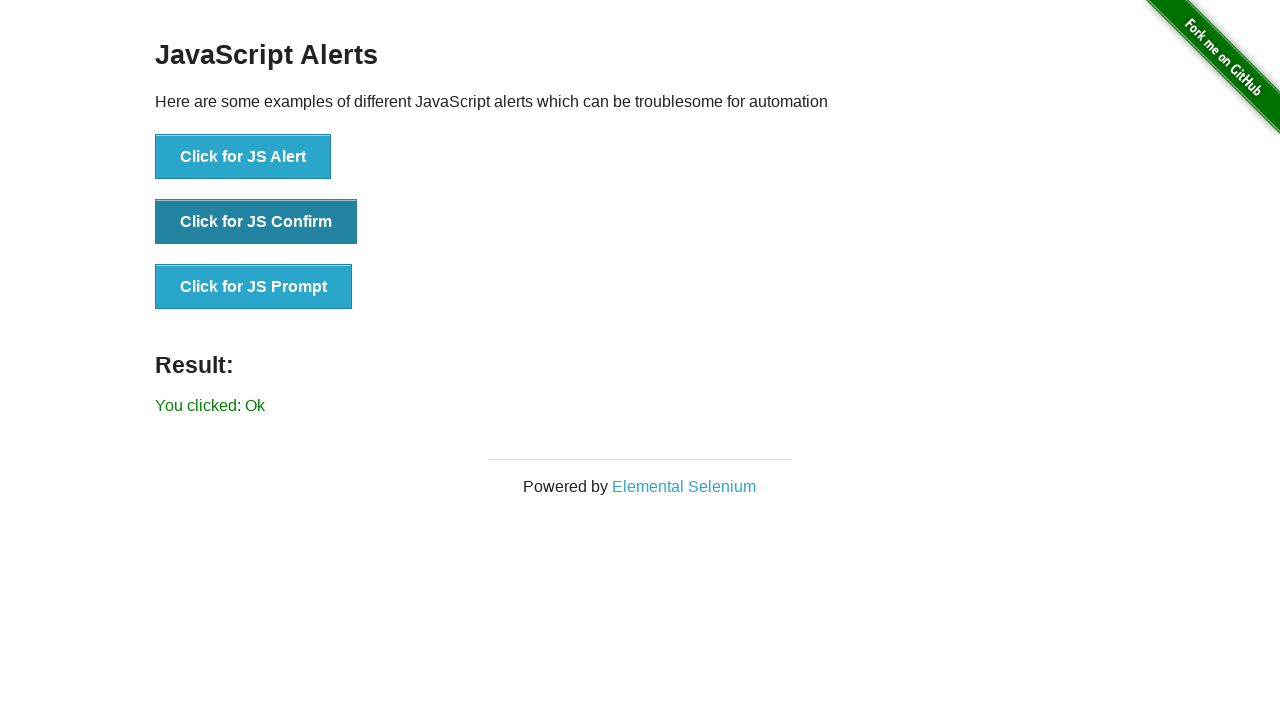